Tests JavaScript alert and confirm dialog handling by filling a name field, triggering an alert button, accepting it, then triggering a confirm dialog and dismissing it.

Starting URL: https://www.rahulshettyacademy.com/AutomationPractice/

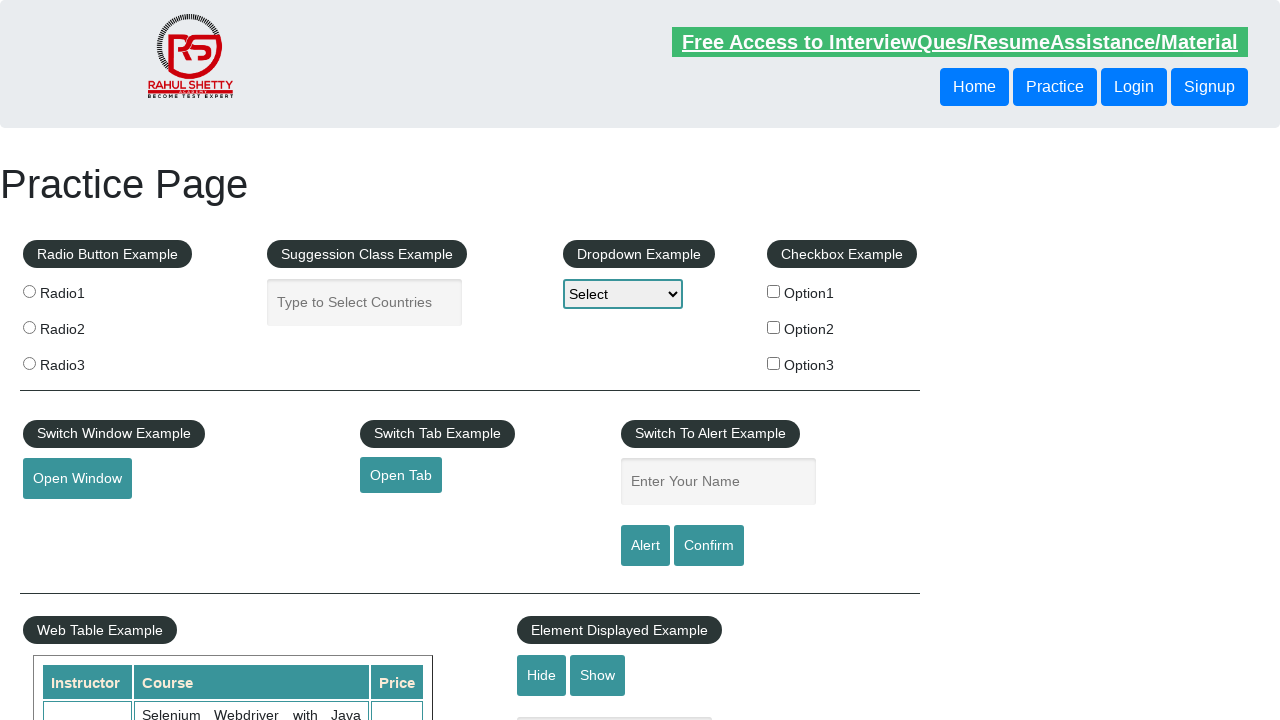

Filled name field with 'option3' on #name
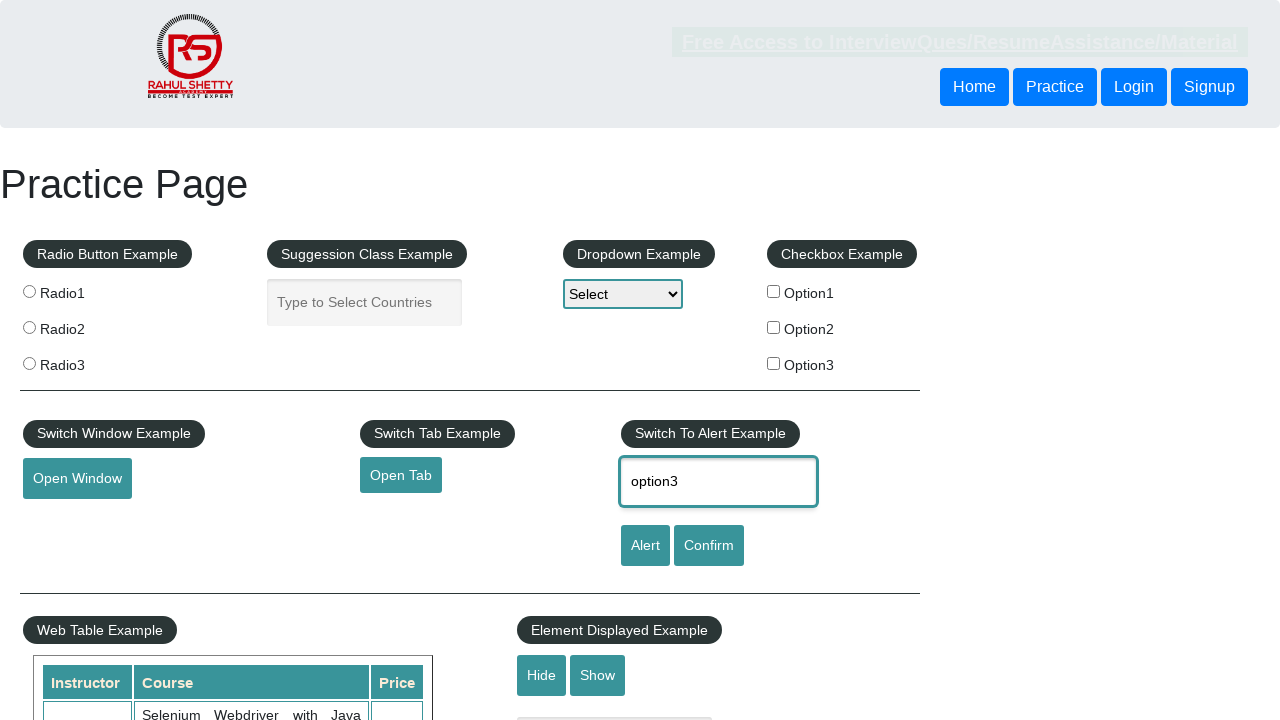

Clicked alert button to trigger JavaScript alert at (645, 546) on #alertbtn
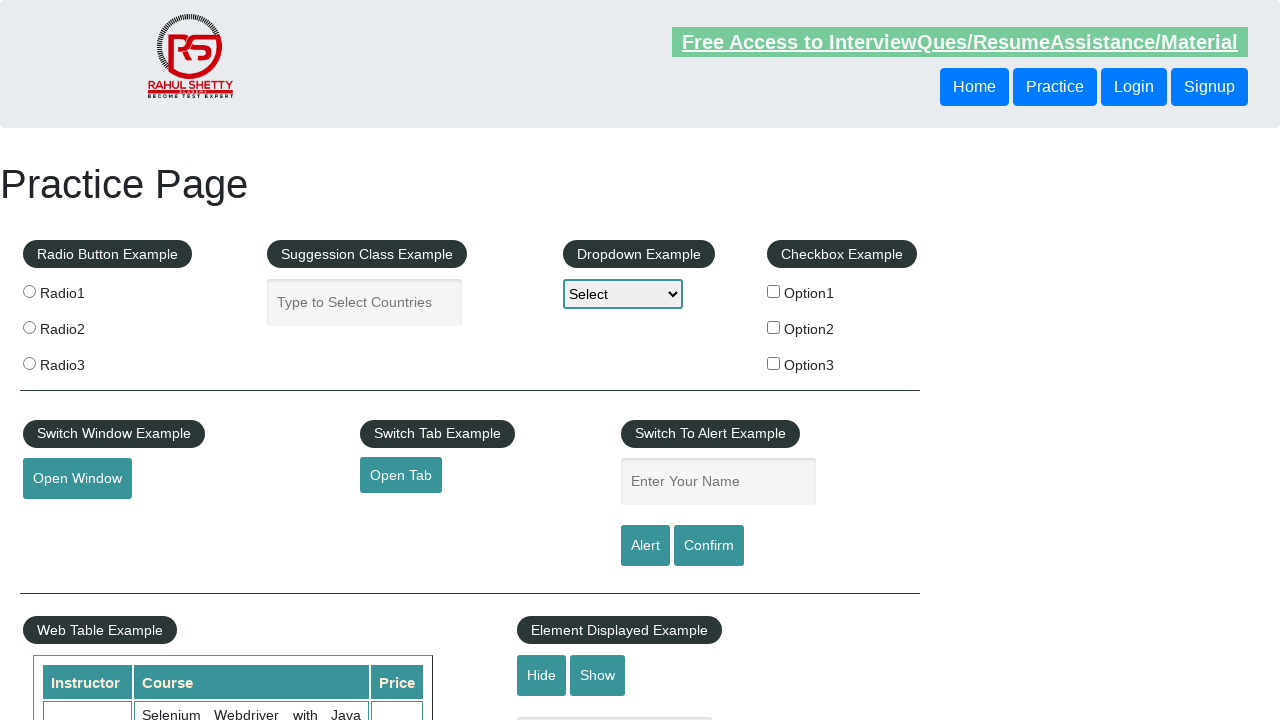

Set up handler to accept alert dialog
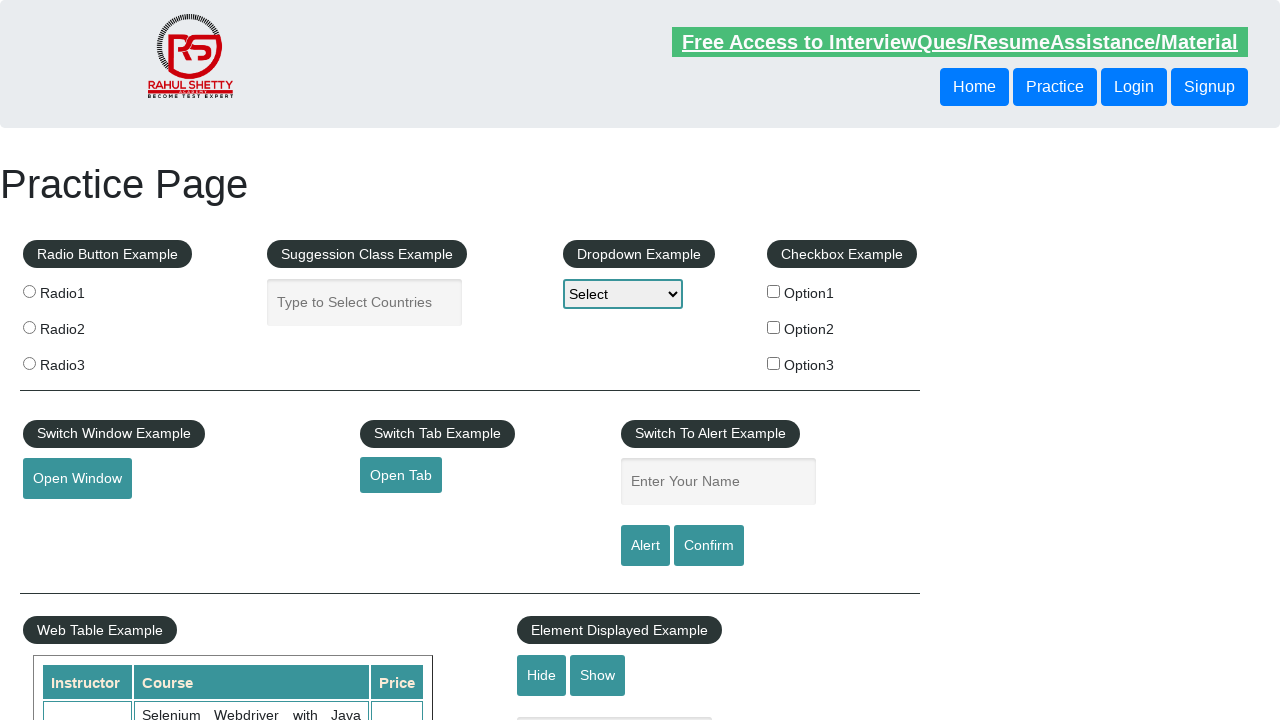

Waited for alert dialog to be processed
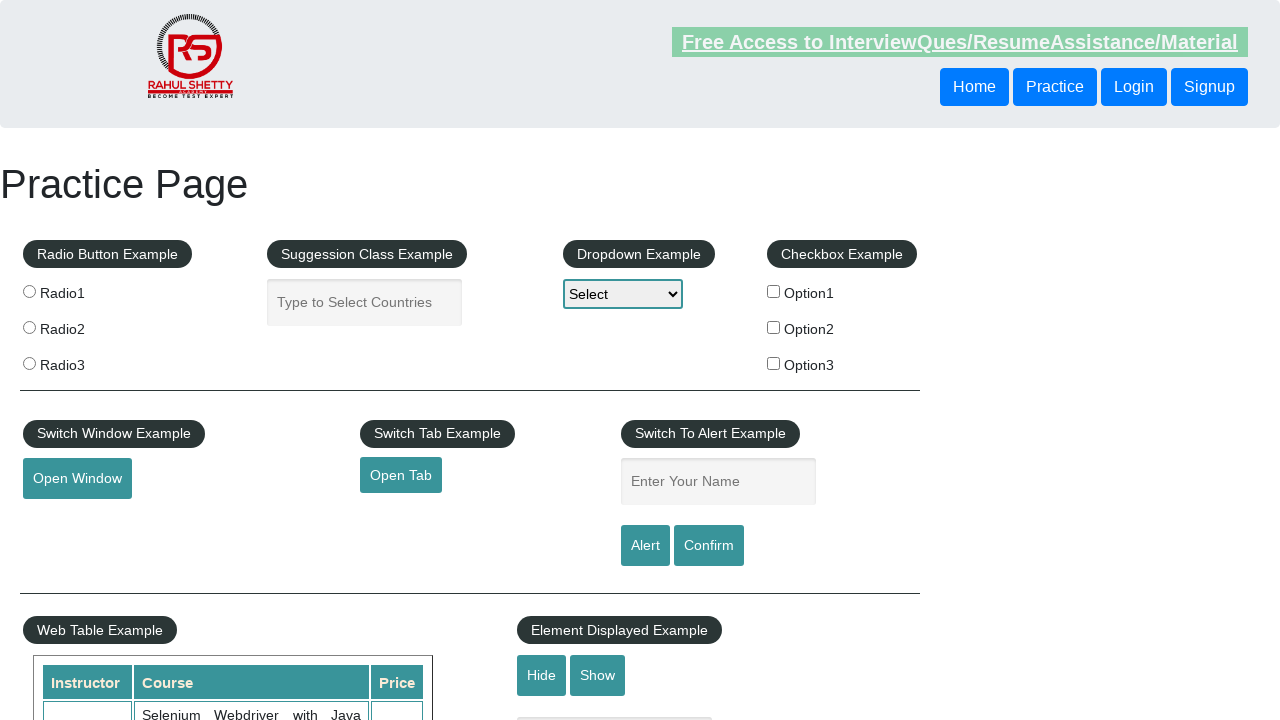

Set up handler to dismiss confirm dialog
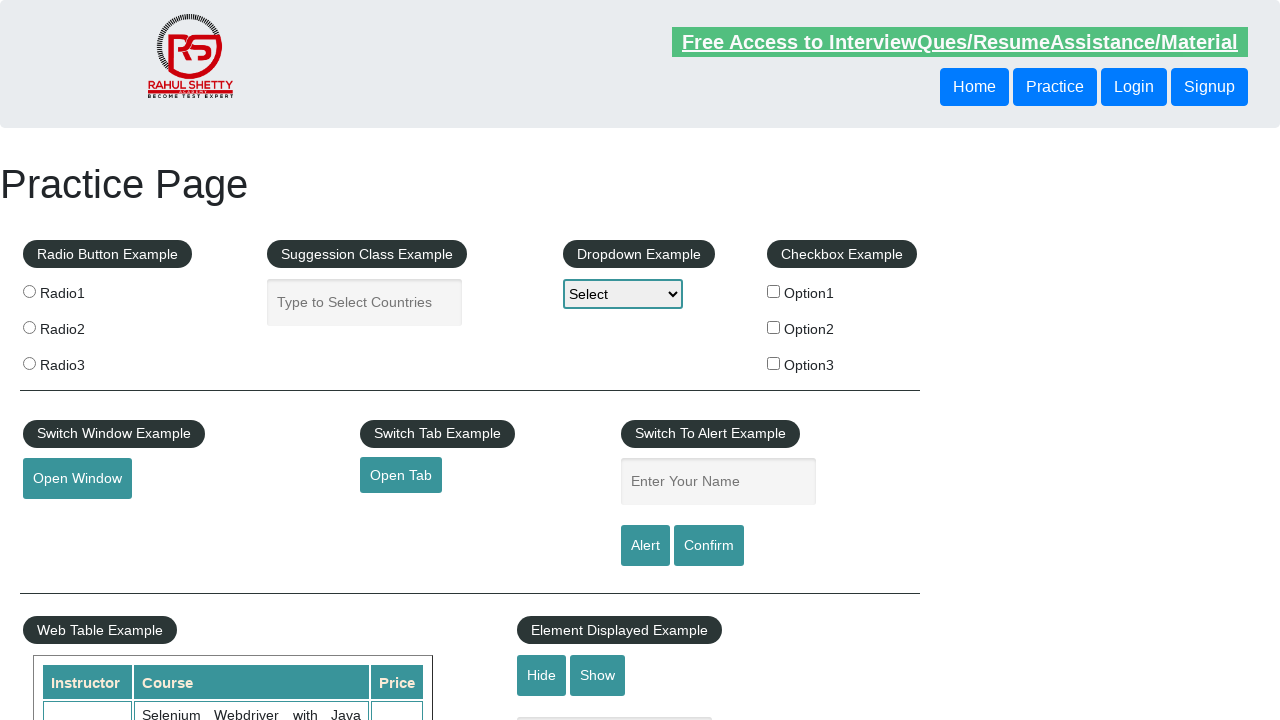

Clicked confirm button to trigger confirm dialog at (709, 546) on #confirmbtn
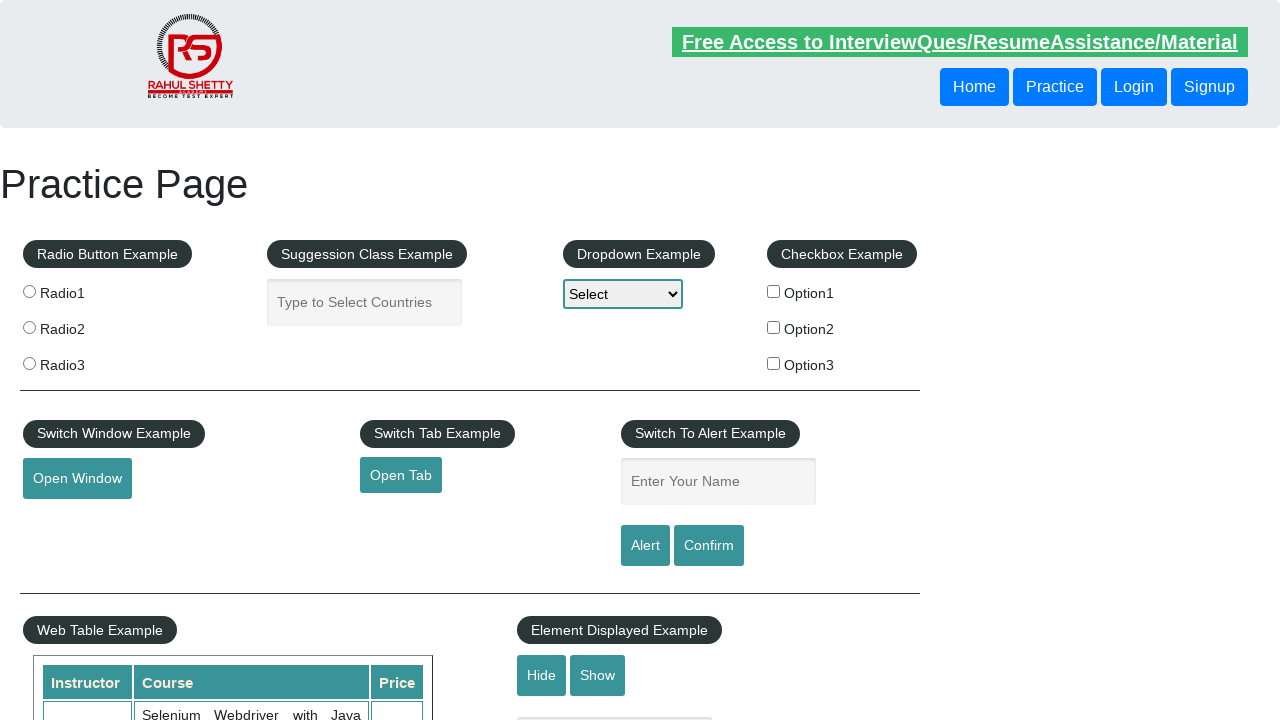

Waited for confirm dialog to be processed and dismissed
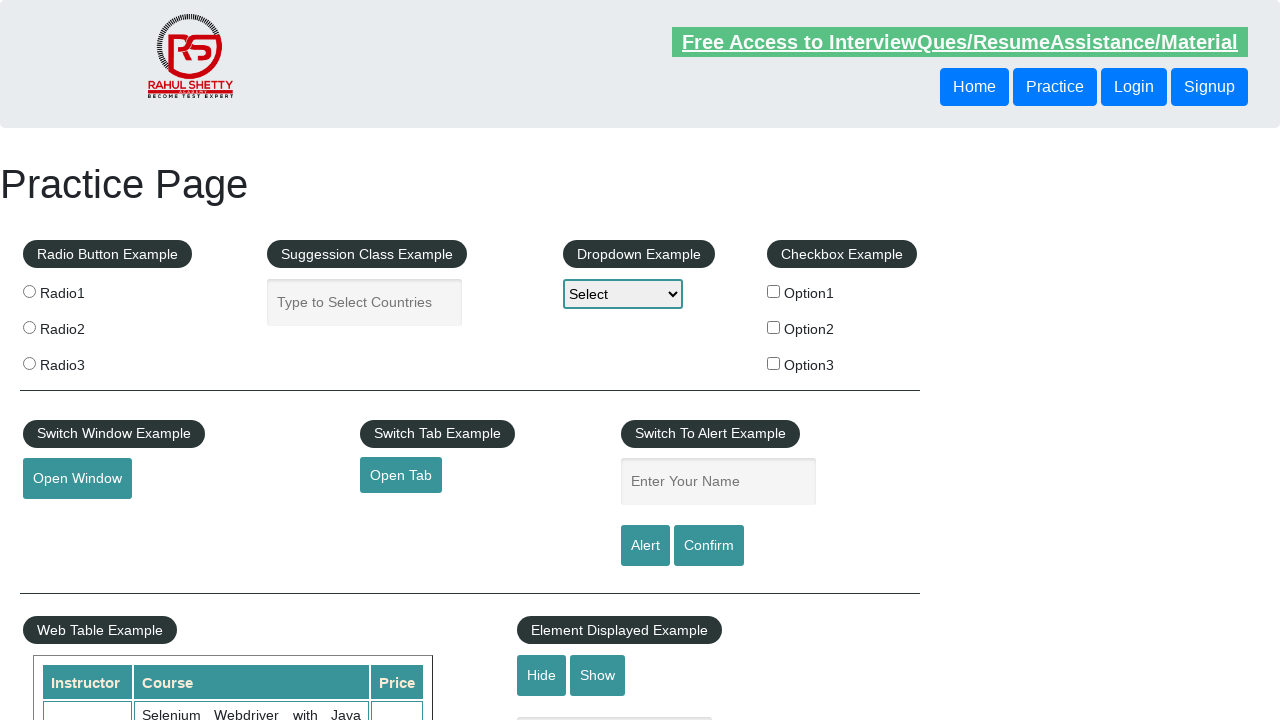

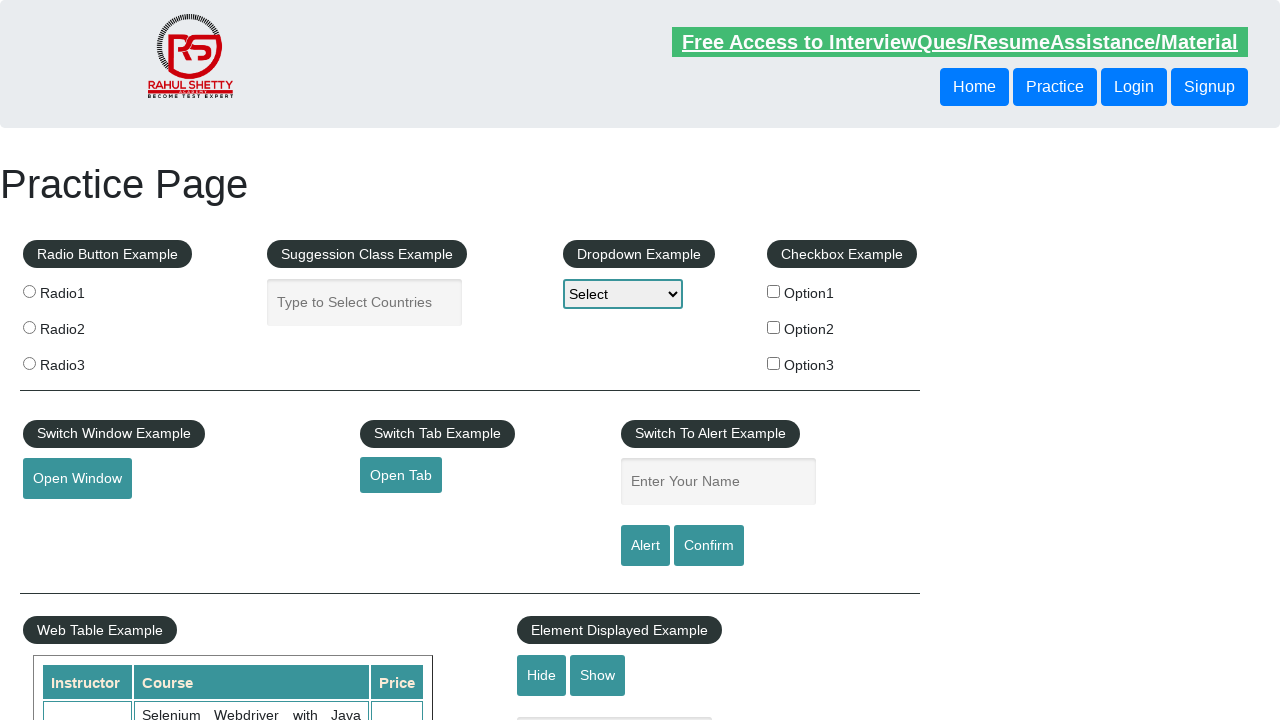